Tests scrolling functionality and window handling by opening a link in a new tab, scrolling to a checkbox, clicking it, and accepting a policy button

Starting URL: https://demoapps.qspiders.com/ui/scroll?scenario=1

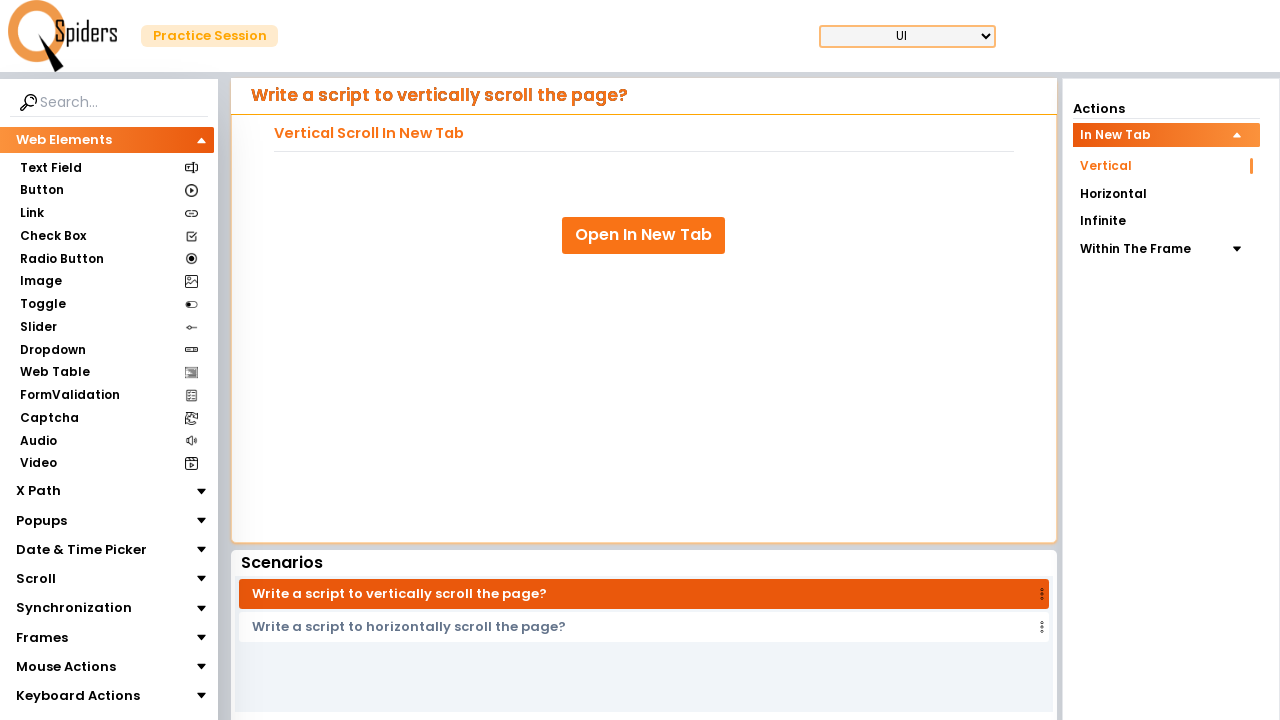

Clicked 'Open In New Tab' link at (644, 235) on xpath=//a[.='Open In New Tab']
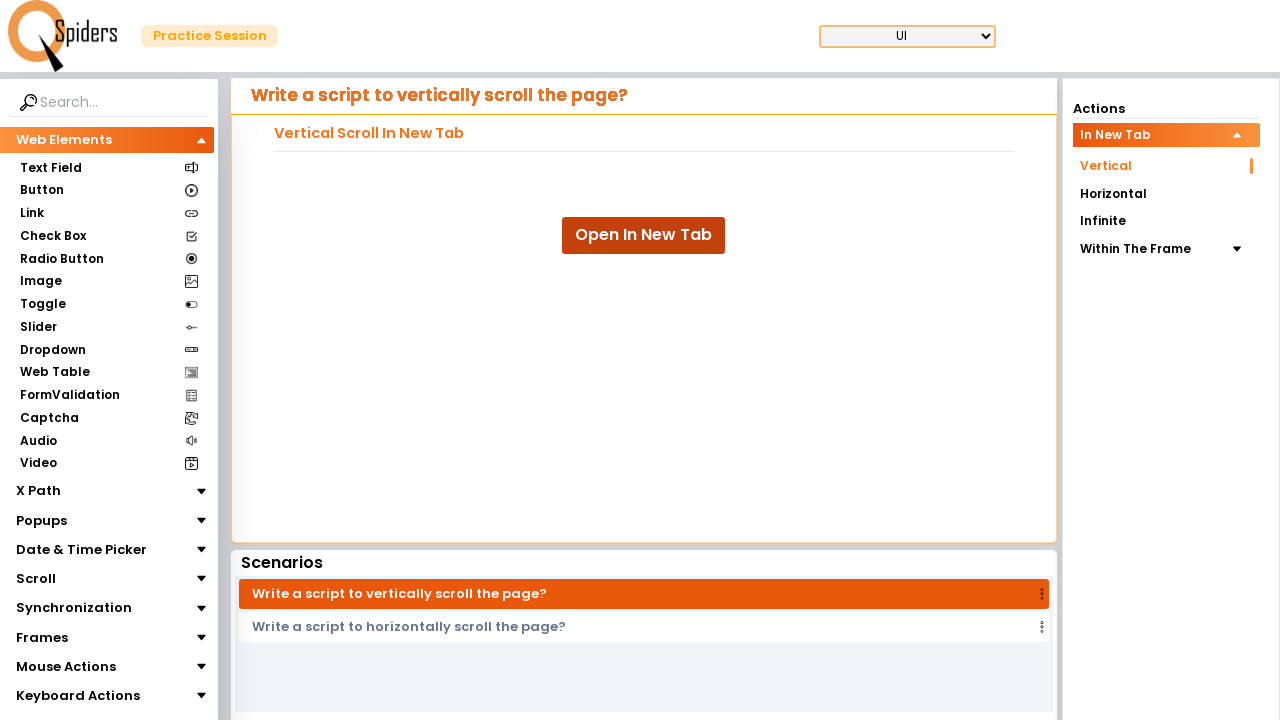

Waited 3 seconds for new tab to open
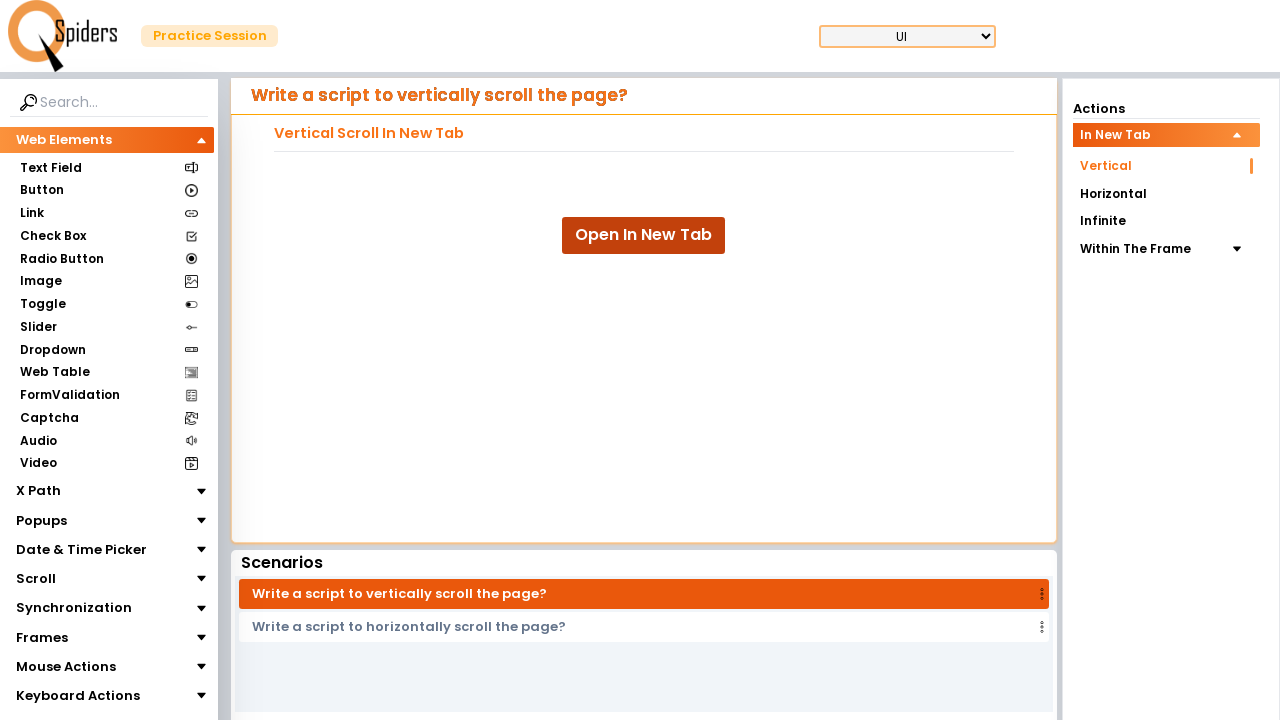

Retrieved all open pages from context
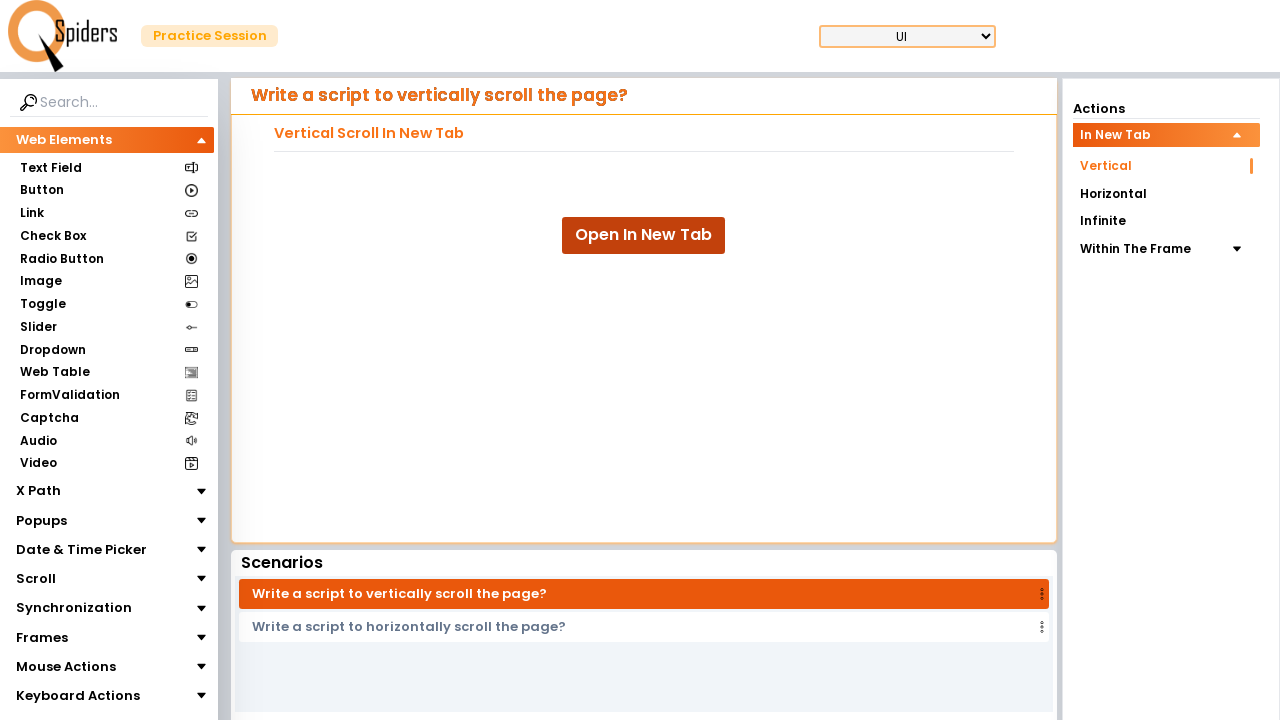

Switched to the newest tab/page
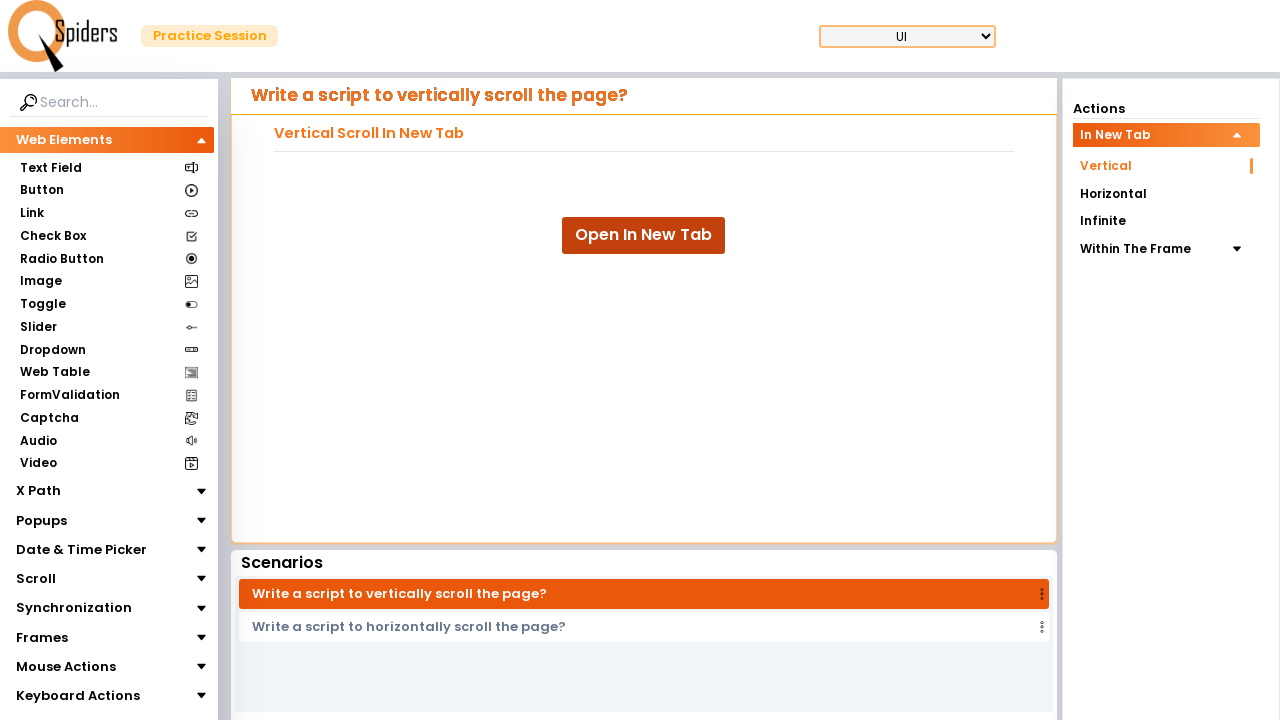

Located the checkbox element
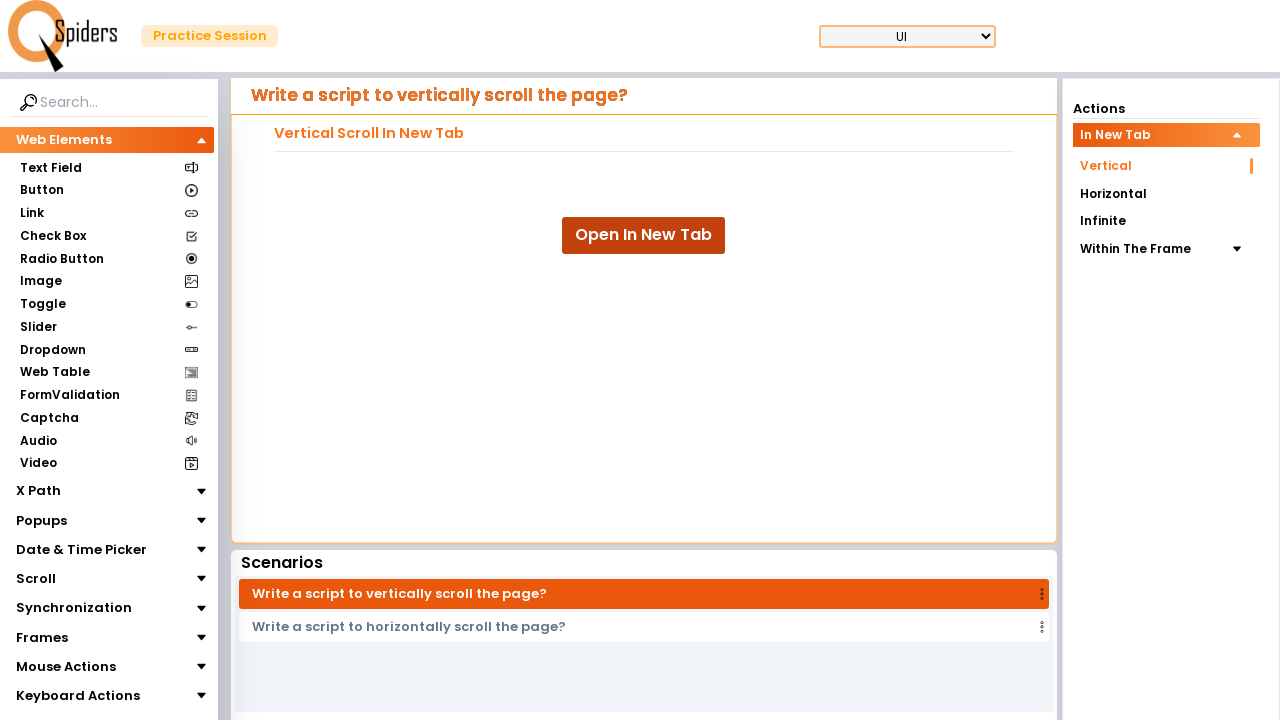

Scrolled to make checkbox visible
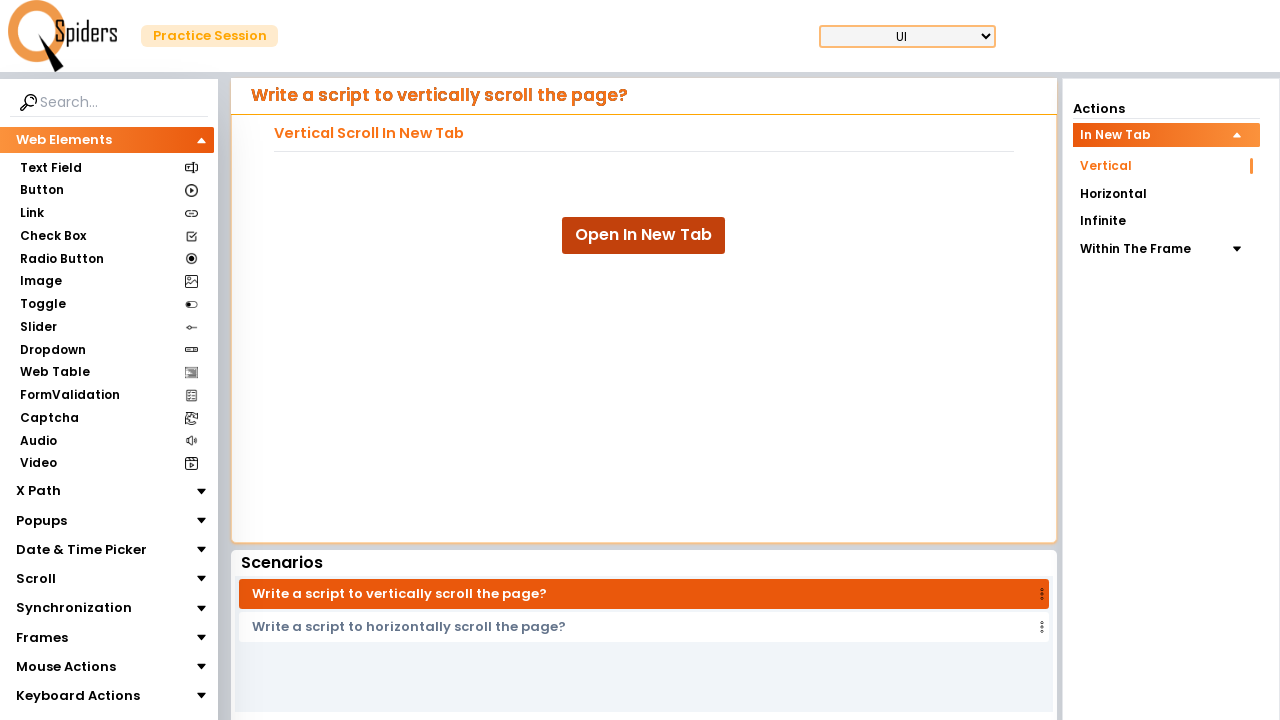

Clicked the checkbox at (507, 623) on xpath=//input[@type='checkbox']
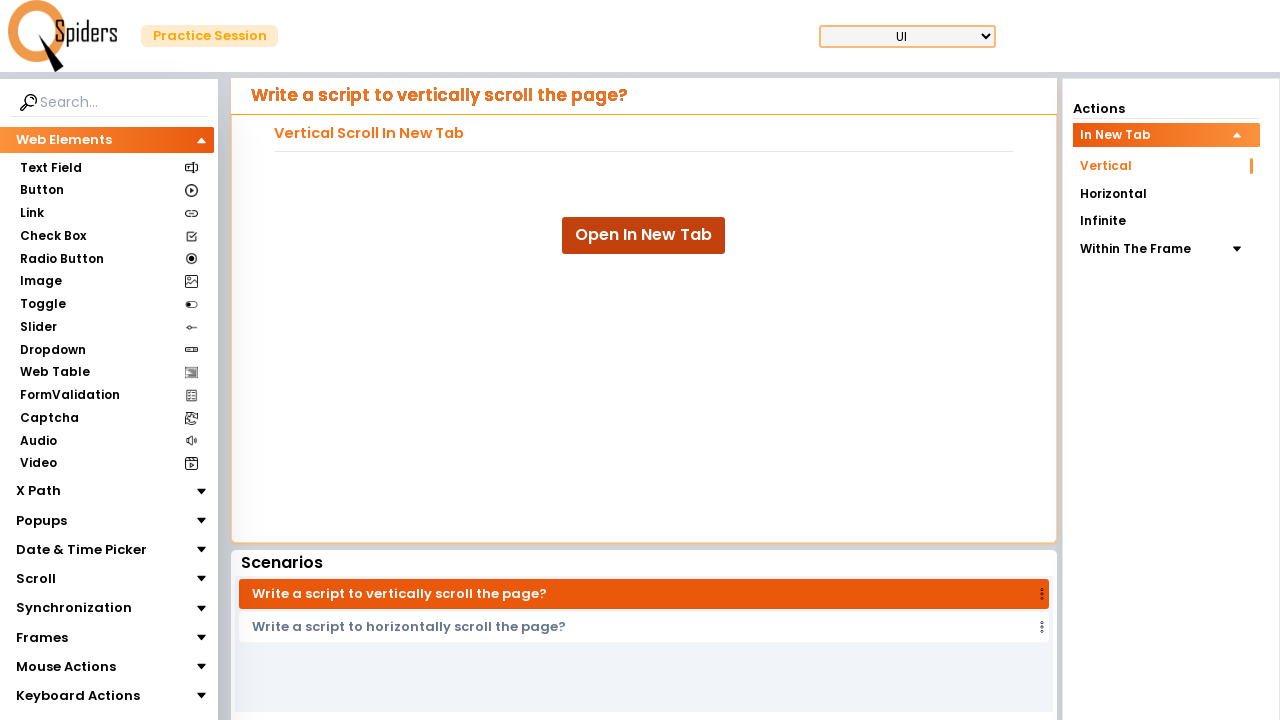

Clicked 'Accept Our Policy' button at (640, 655) on xpath=//button[.='Accept Our Policy']
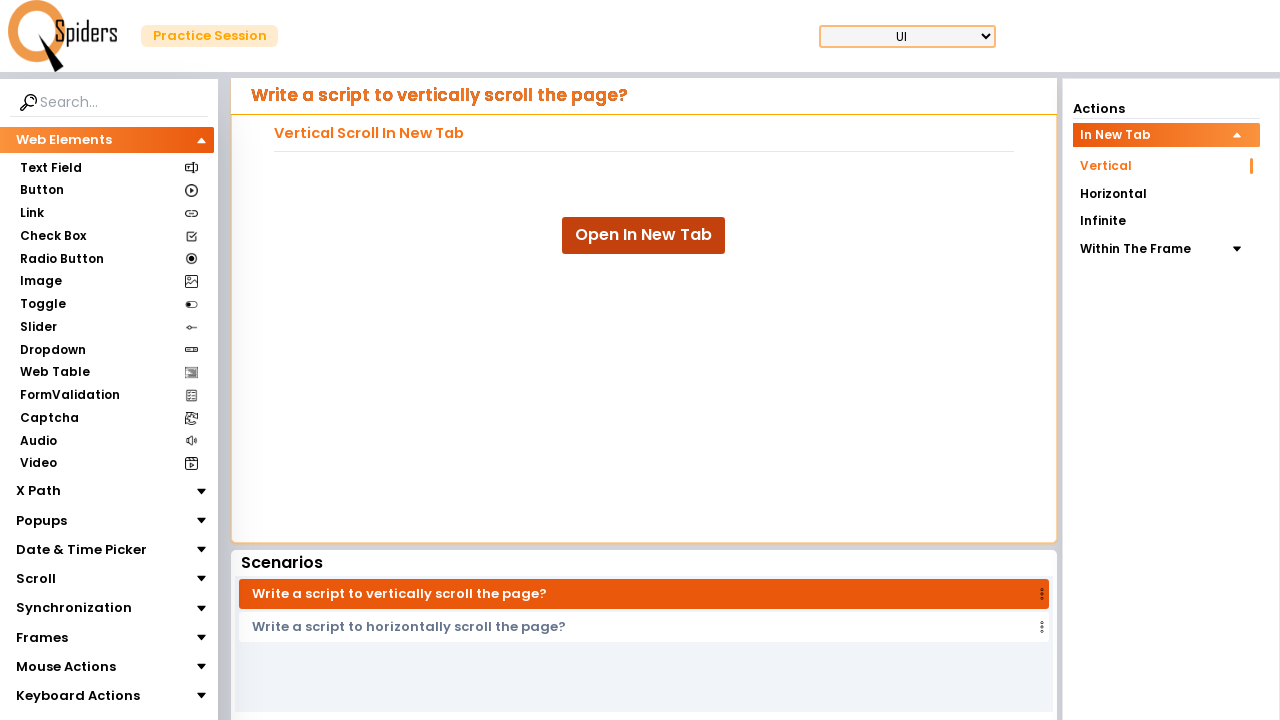

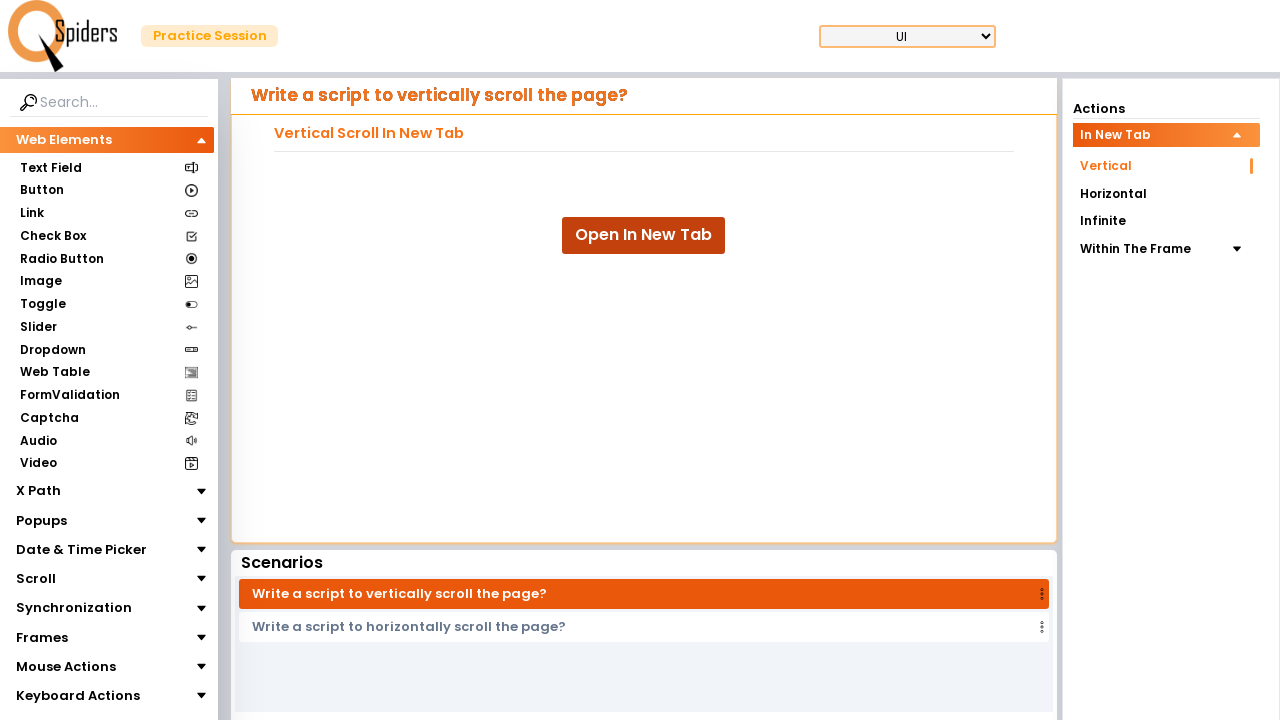